Tests unmarking a completed todo item by unchecking its checkbox.

Starting URL: https://demo.playwright.dev/todomvc

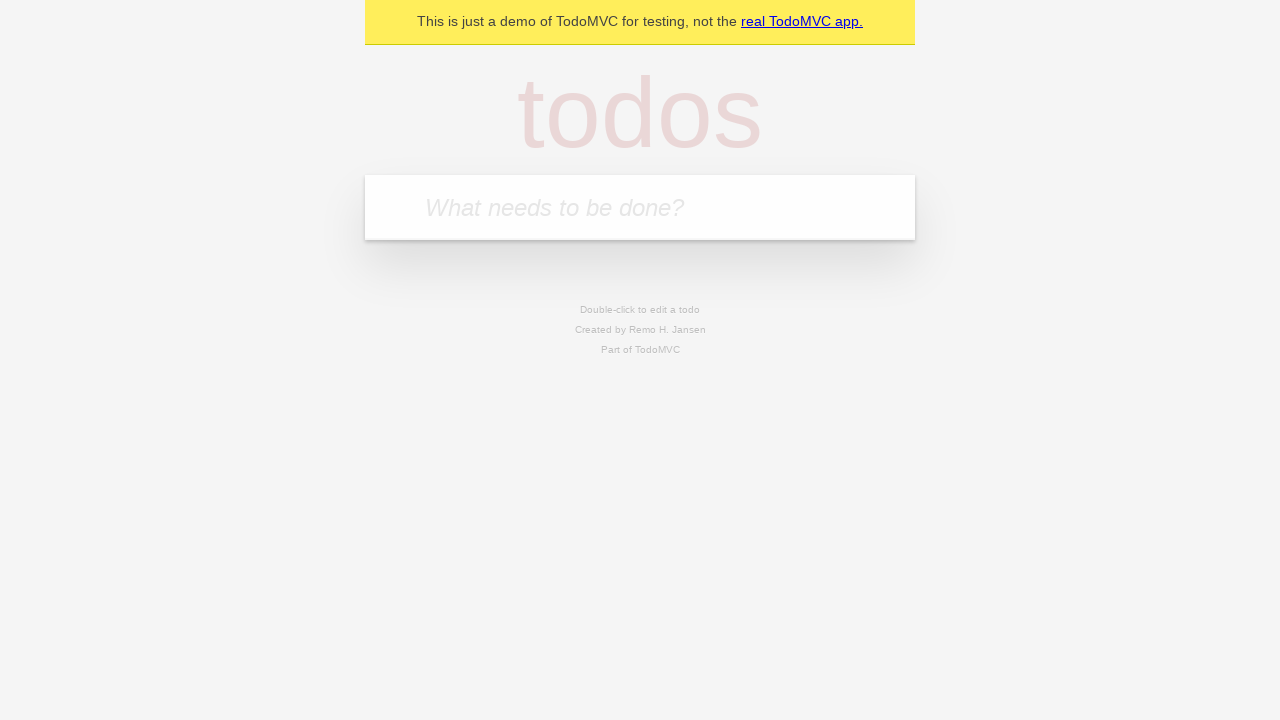

Filled todo input with 'buy some cheese' on internal:attr=[placeholder="What needs to be done?"i]
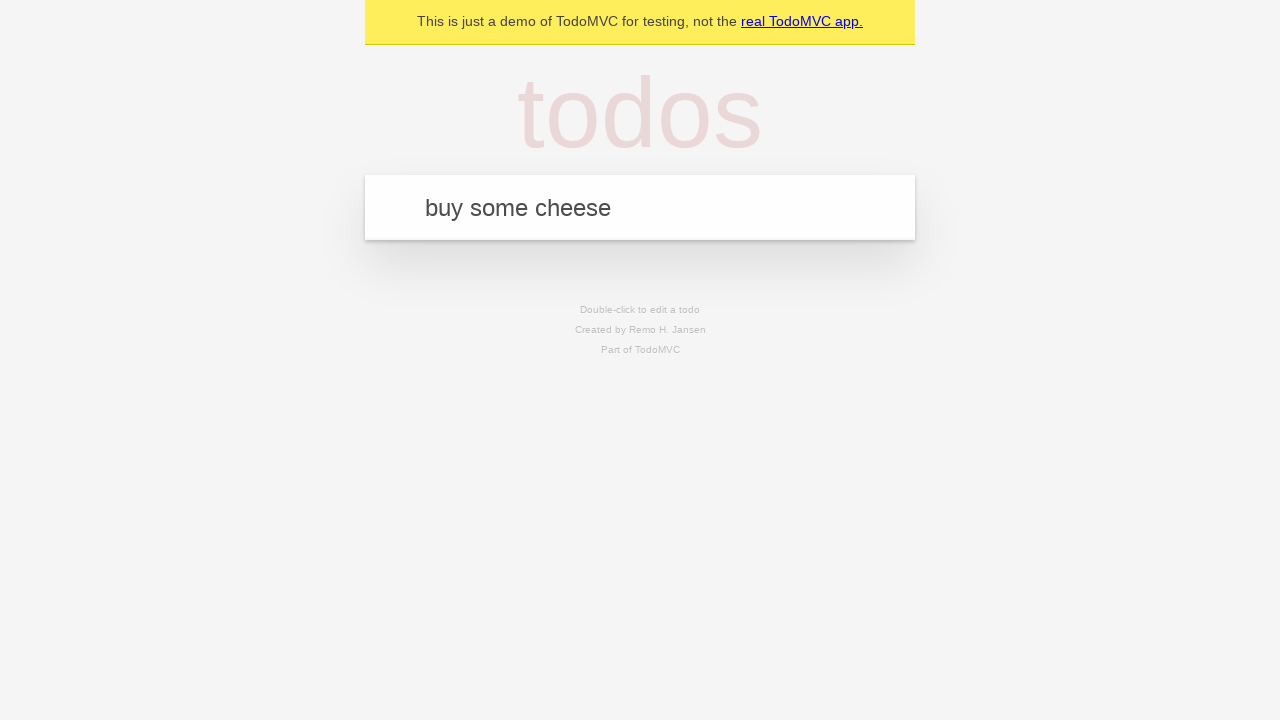

Pressed Enter to create todo 'buy some cheese' on internal:attr=[placeholder="What needs to be done?"i]
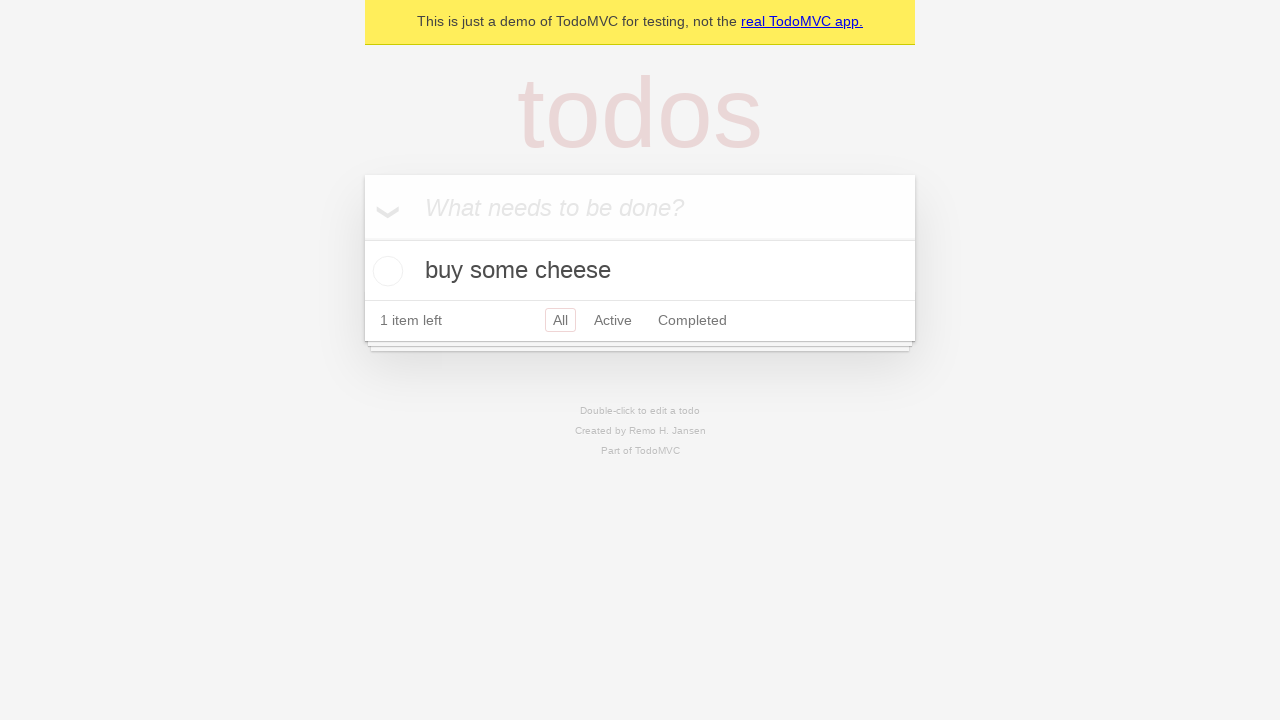

Filled todo input with 'feed the cat' on internal:attr=[placeholder="What needs to be done?"i]
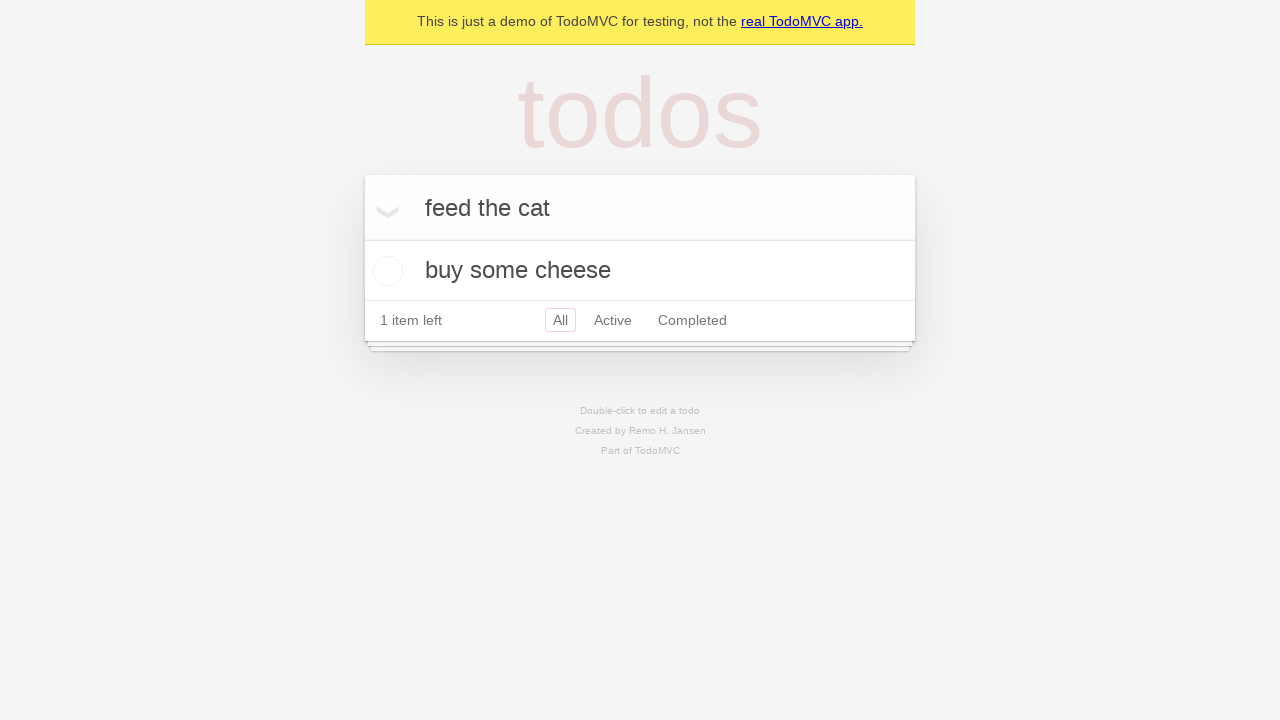

Pressed Enter to create todo 'feed the cat' on internal:attr=[placeholder="What needs to be done?"i]
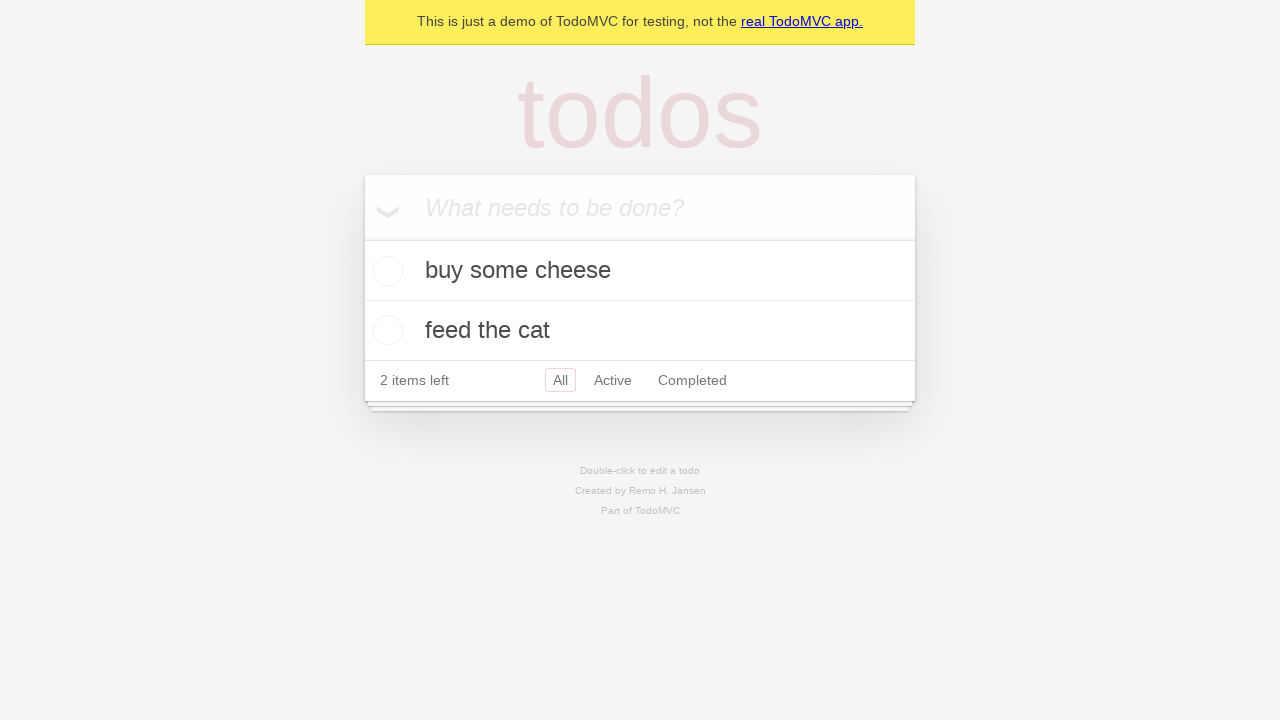

Waited for both todo items to be created
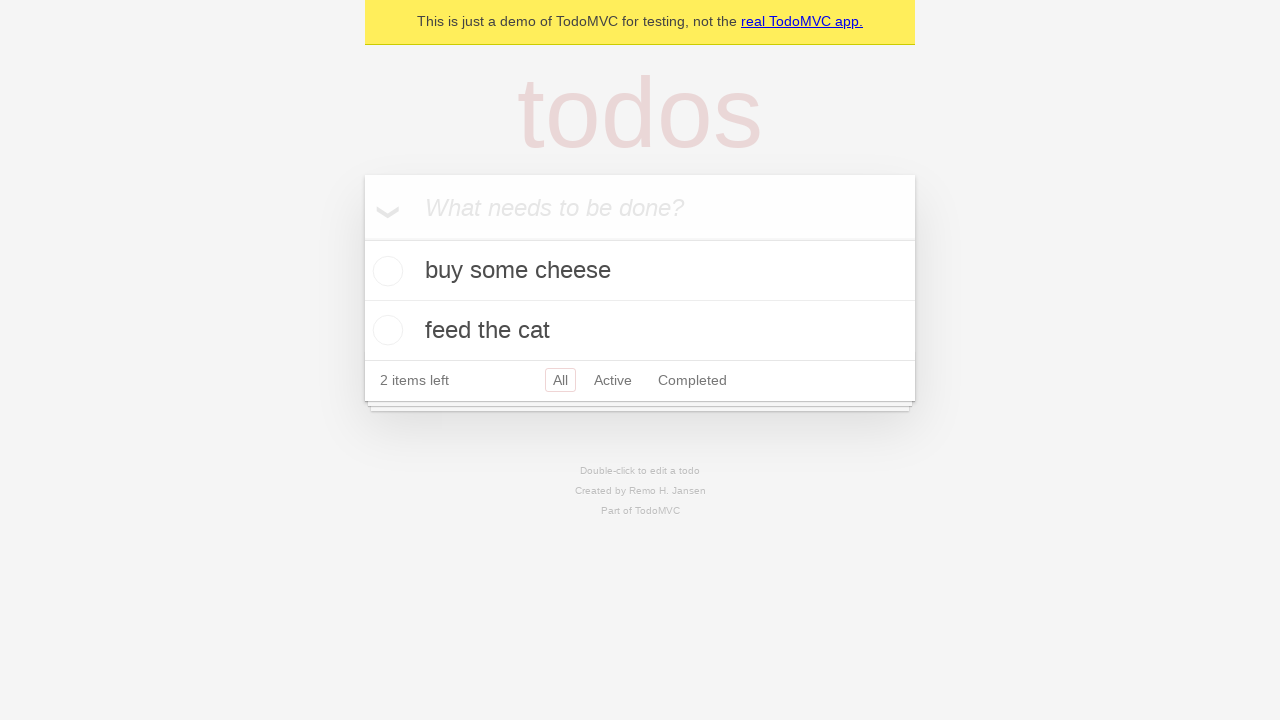

Located first todo item
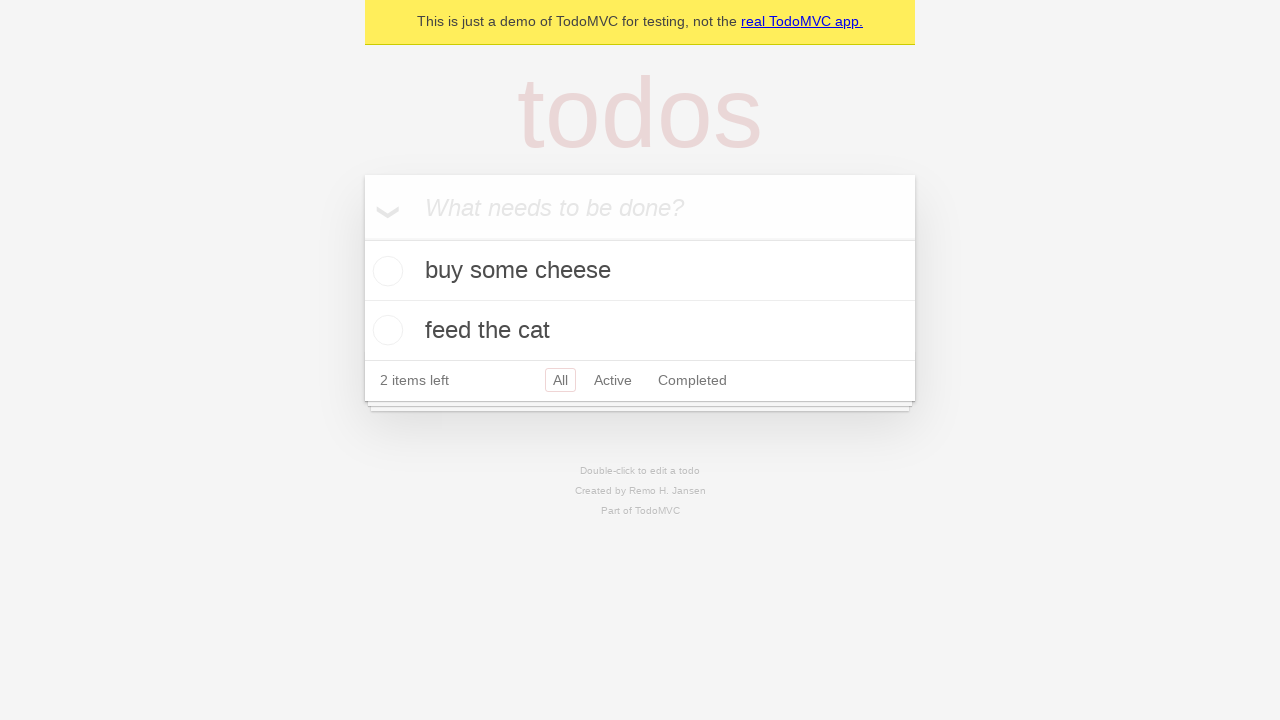

Located checkbox for first todo item
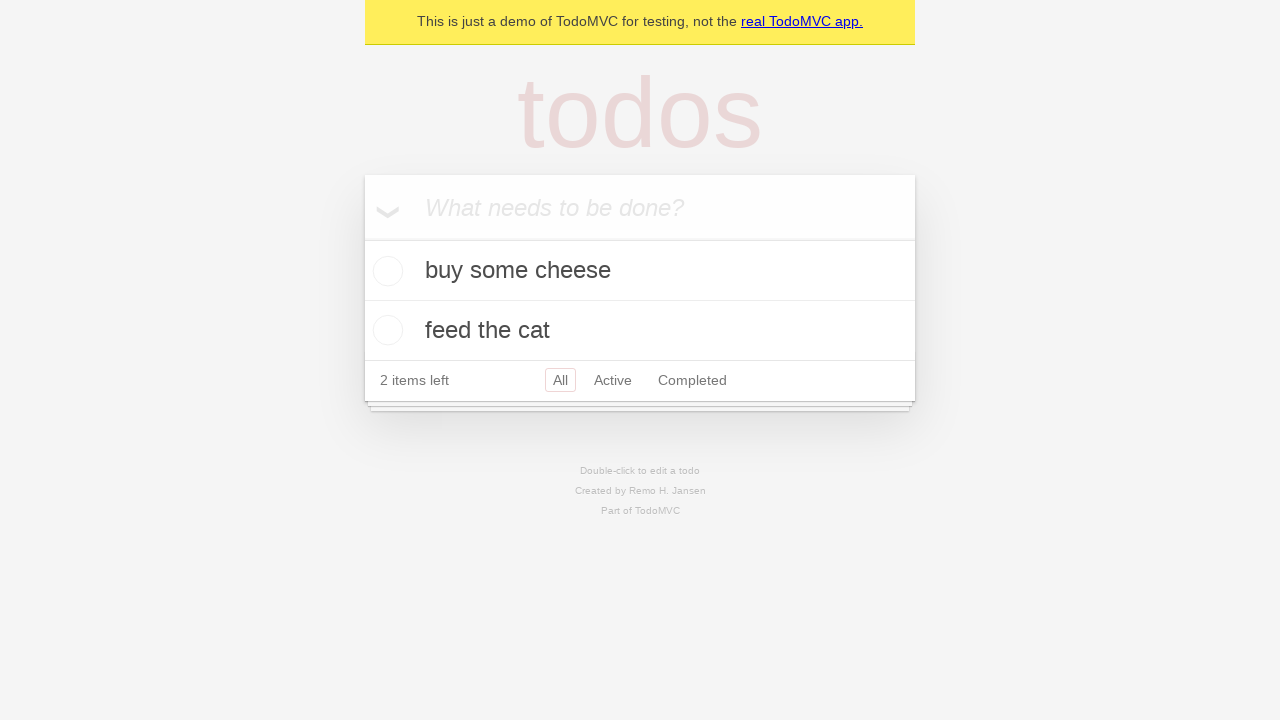

Checked the first todo item as complete at (385, 271) on internal:testid=[data-testid="todo-item"s] >> nth=0 >> internal:role=checkbox
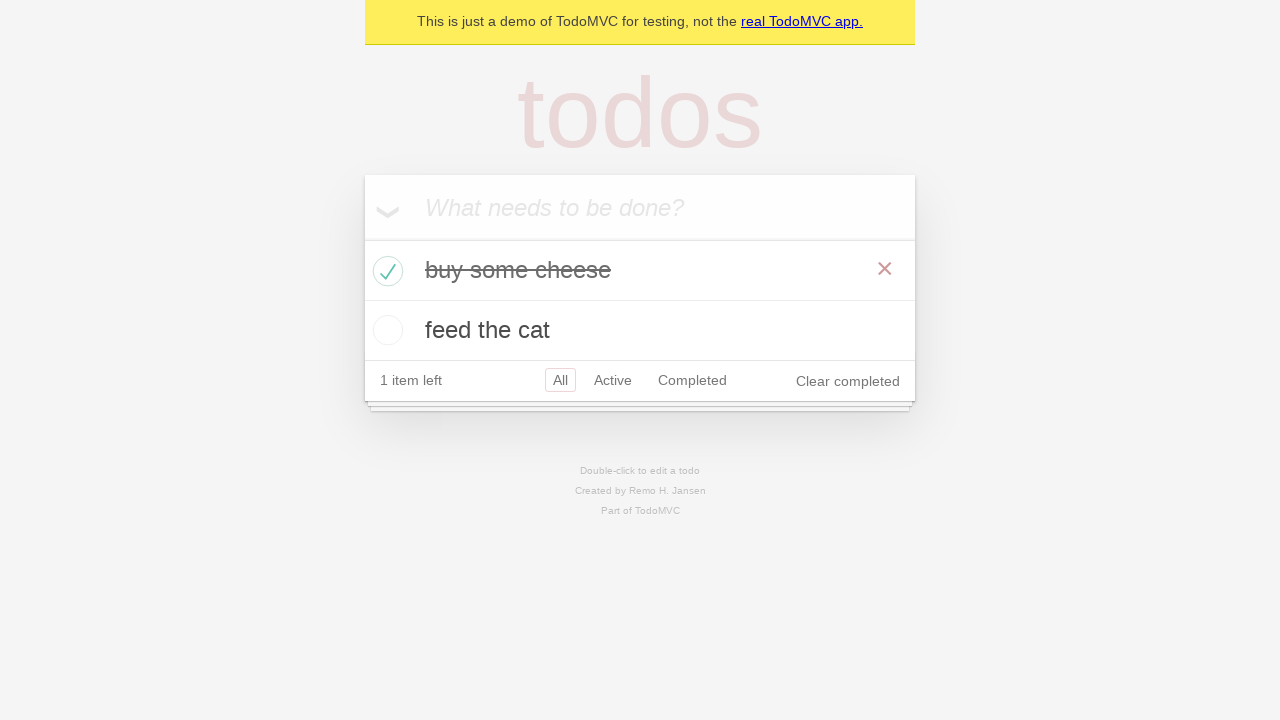

Unchecked the first todo item to mark it as incomplete at (385, 271) on internal:testid=[data-testid="todo-item"s] >> nth=0 >> internal:role=checkbox
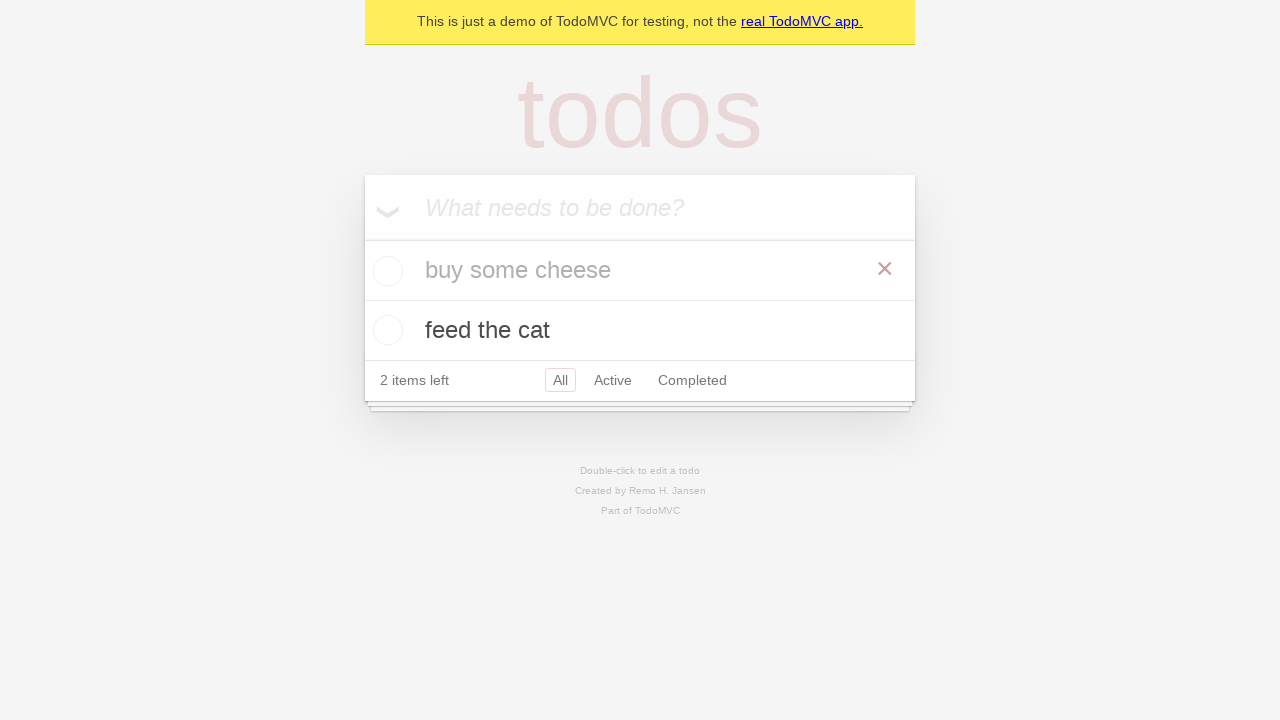

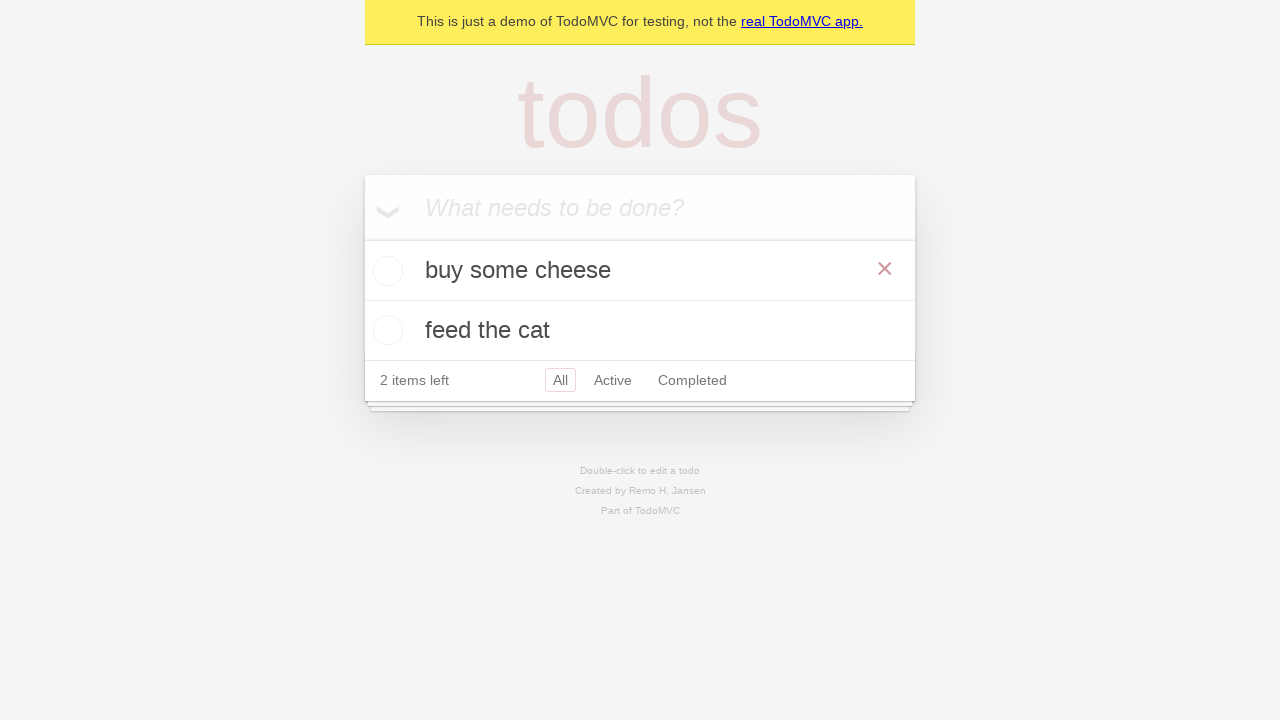